Clicks the Browse Languages tab in the menu and verifies navigation to the abc page

Starting URL: https://www.99-bottles-of-beer.net/

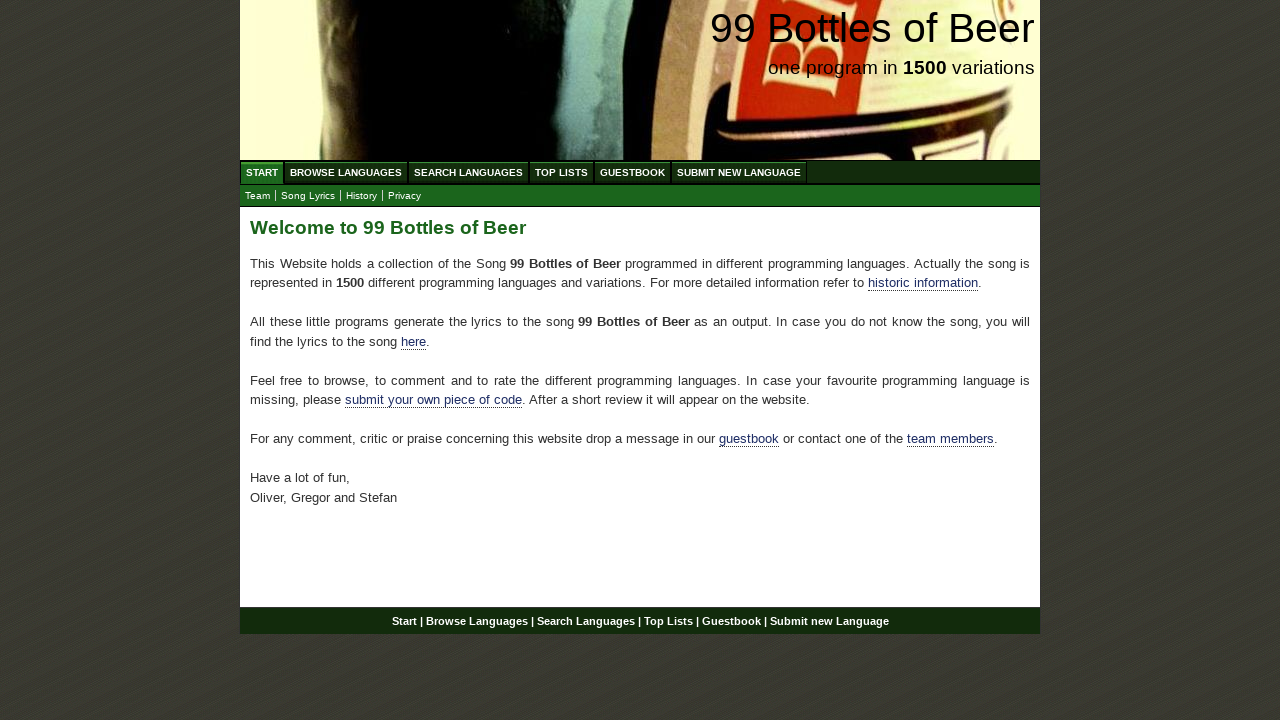

Clicked the Browse Languages tab in the menu at (346, 172) on ul#menu a[href='/abc.html']
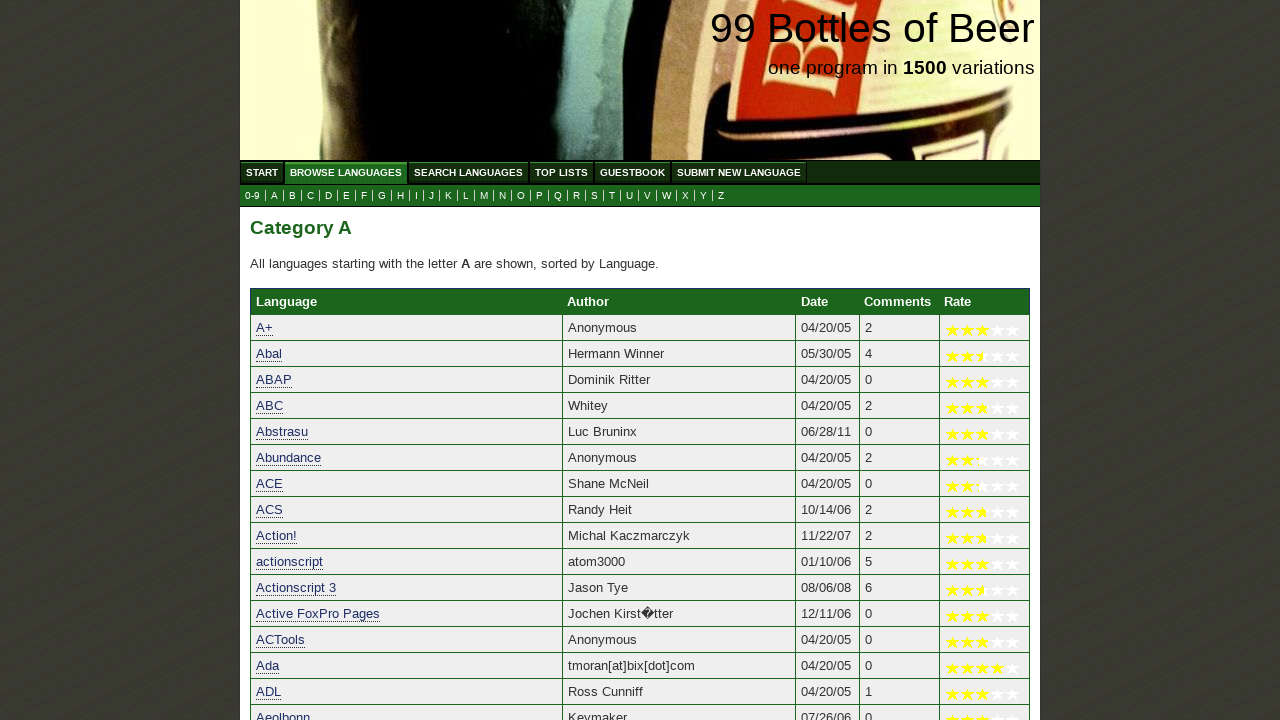

Verified navigation to the abc page
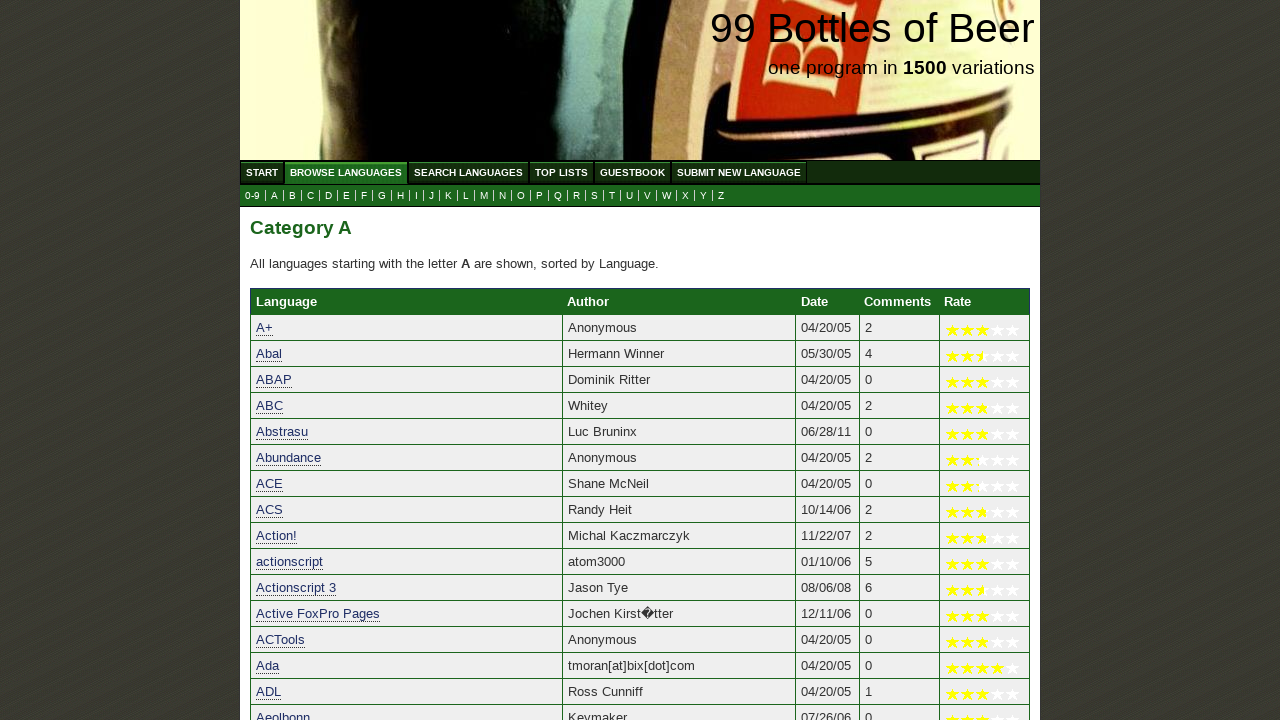

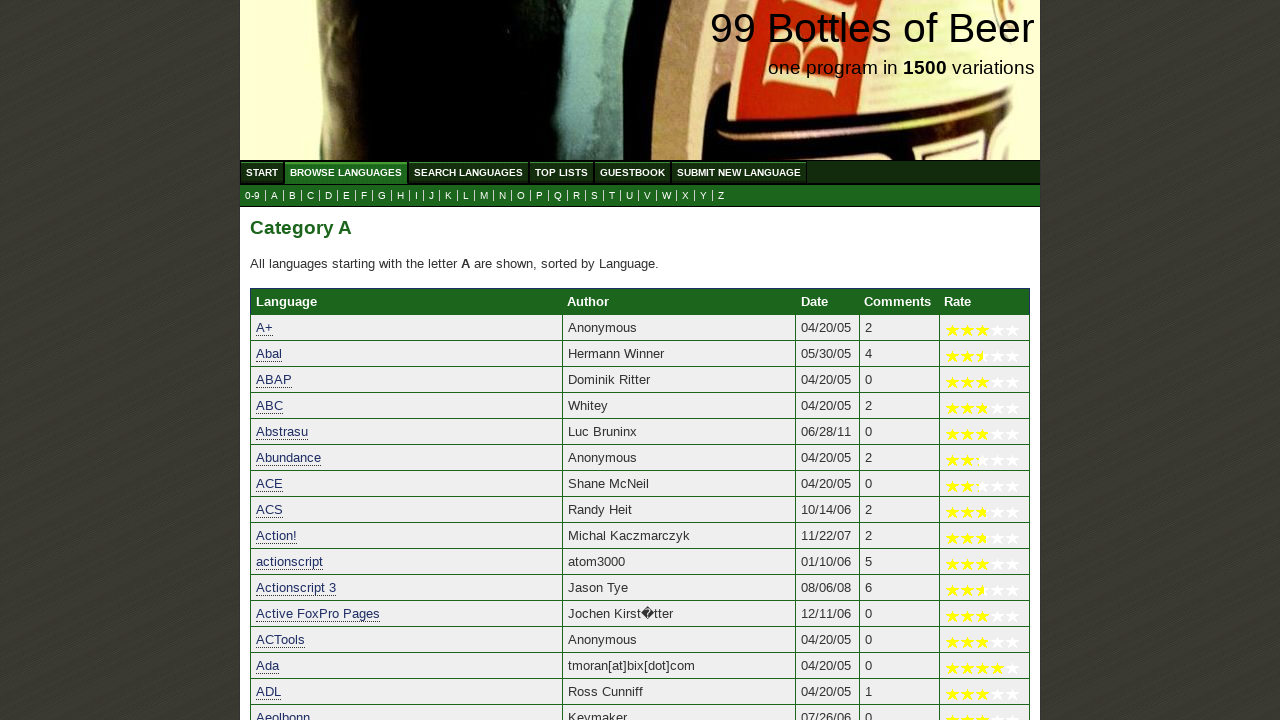